Navigates to the IHG Rewards Club enrollment page and verifies the page loads by checking that it has a title.

Starting URL: https://www.ihg.com/rewardsclub/us/en/enrollment/join

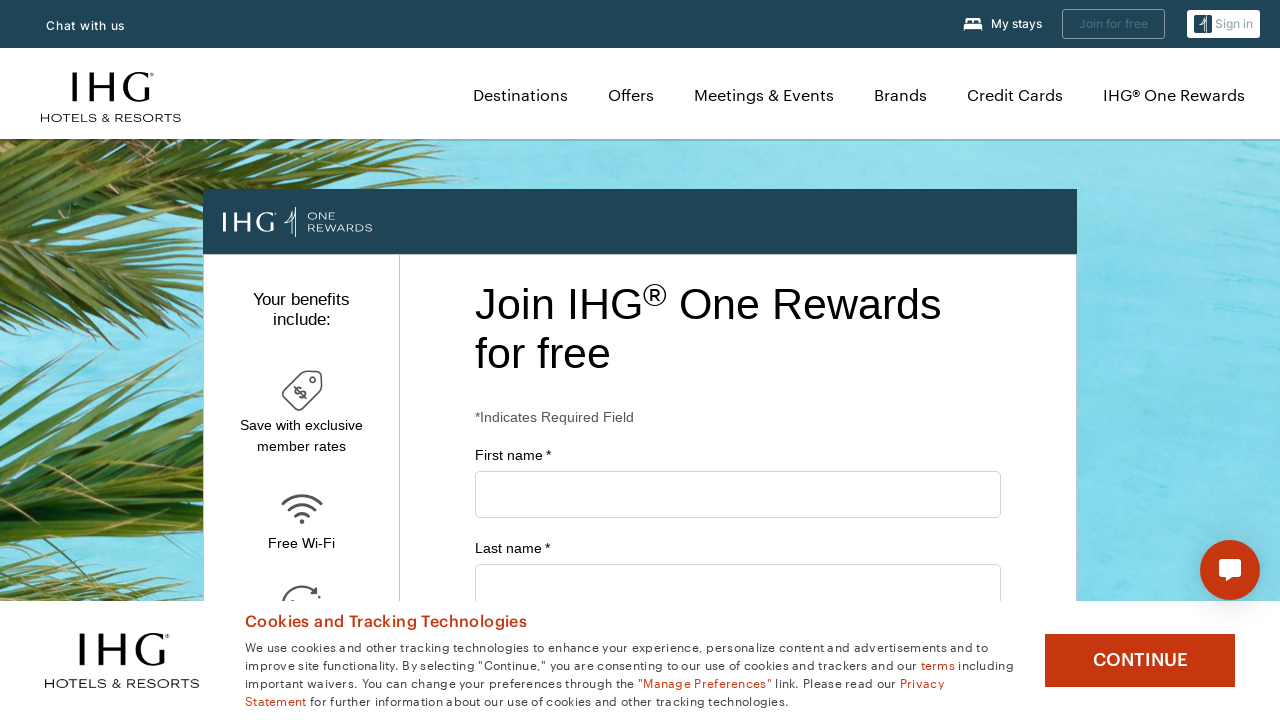

Set viewport size to 1920x1080
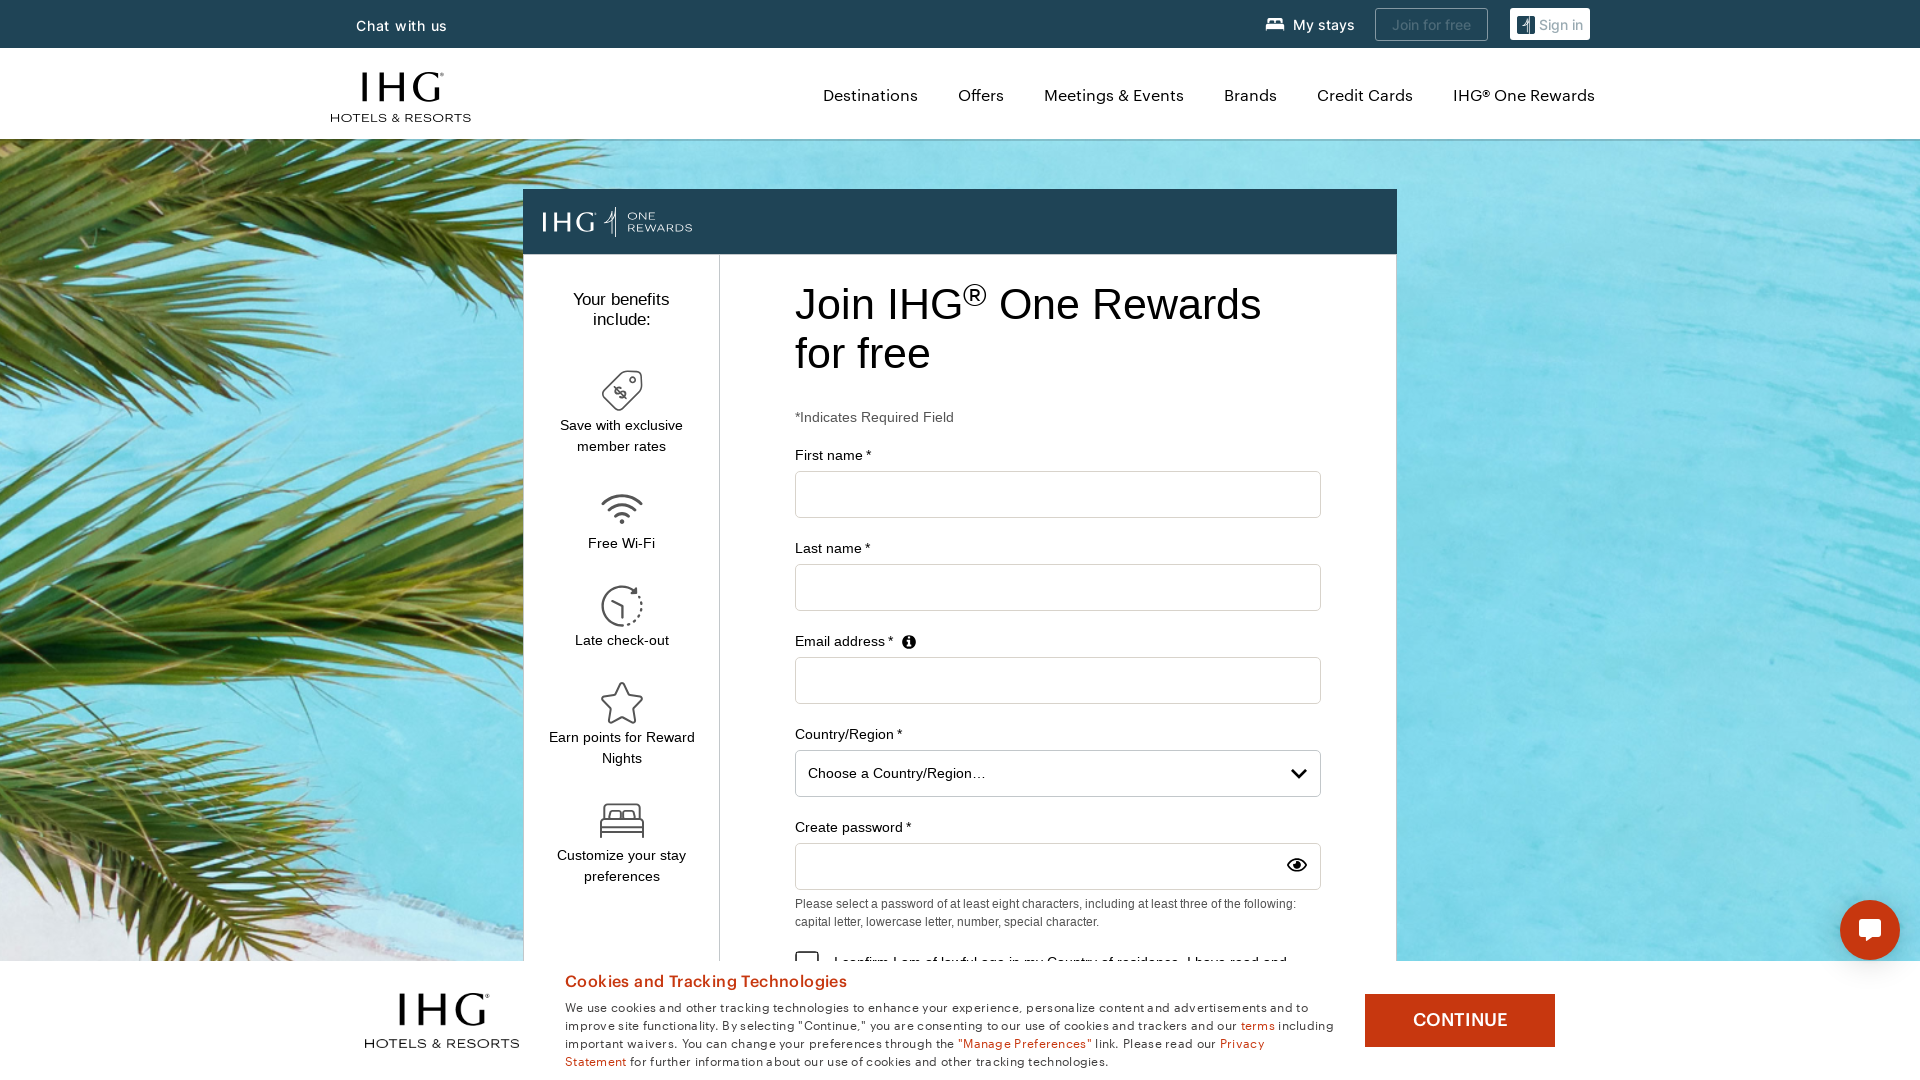

Waited for page to reach domcontentloaded state
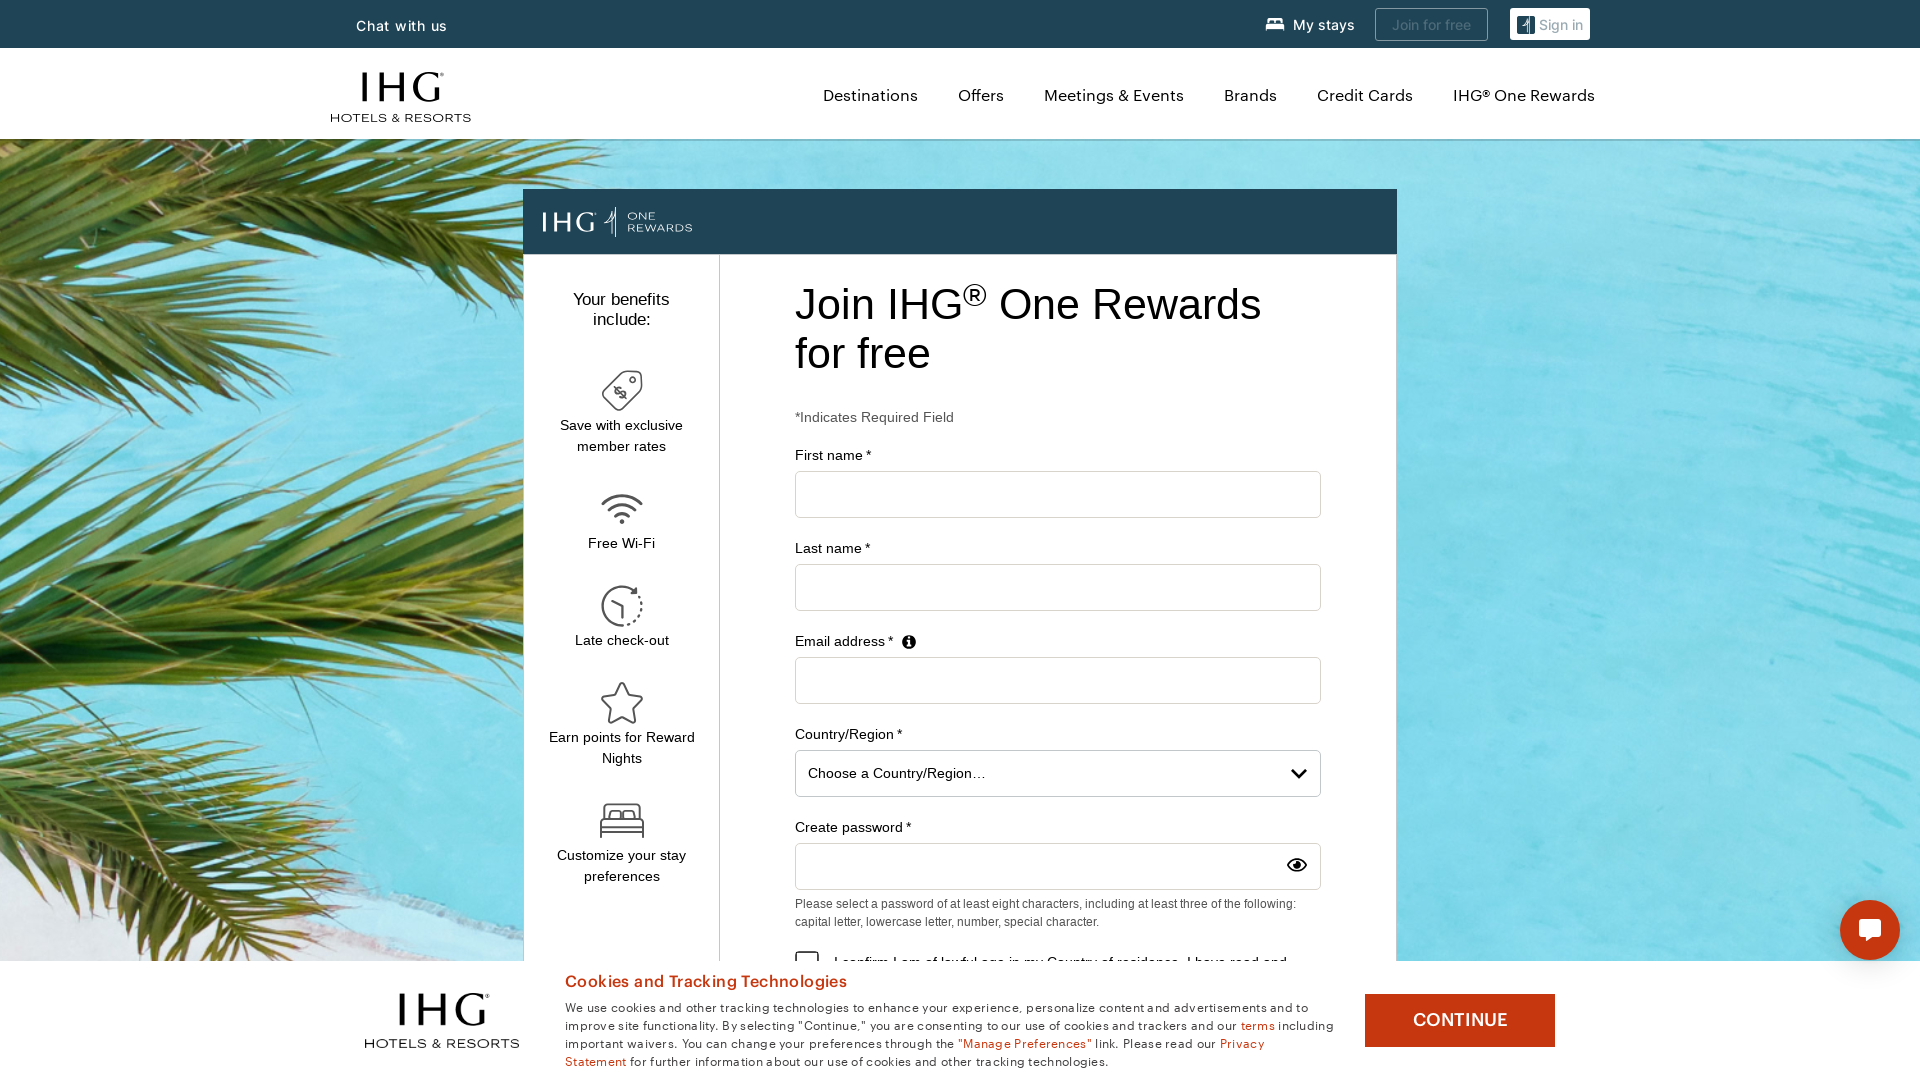

Verified page title is not empty
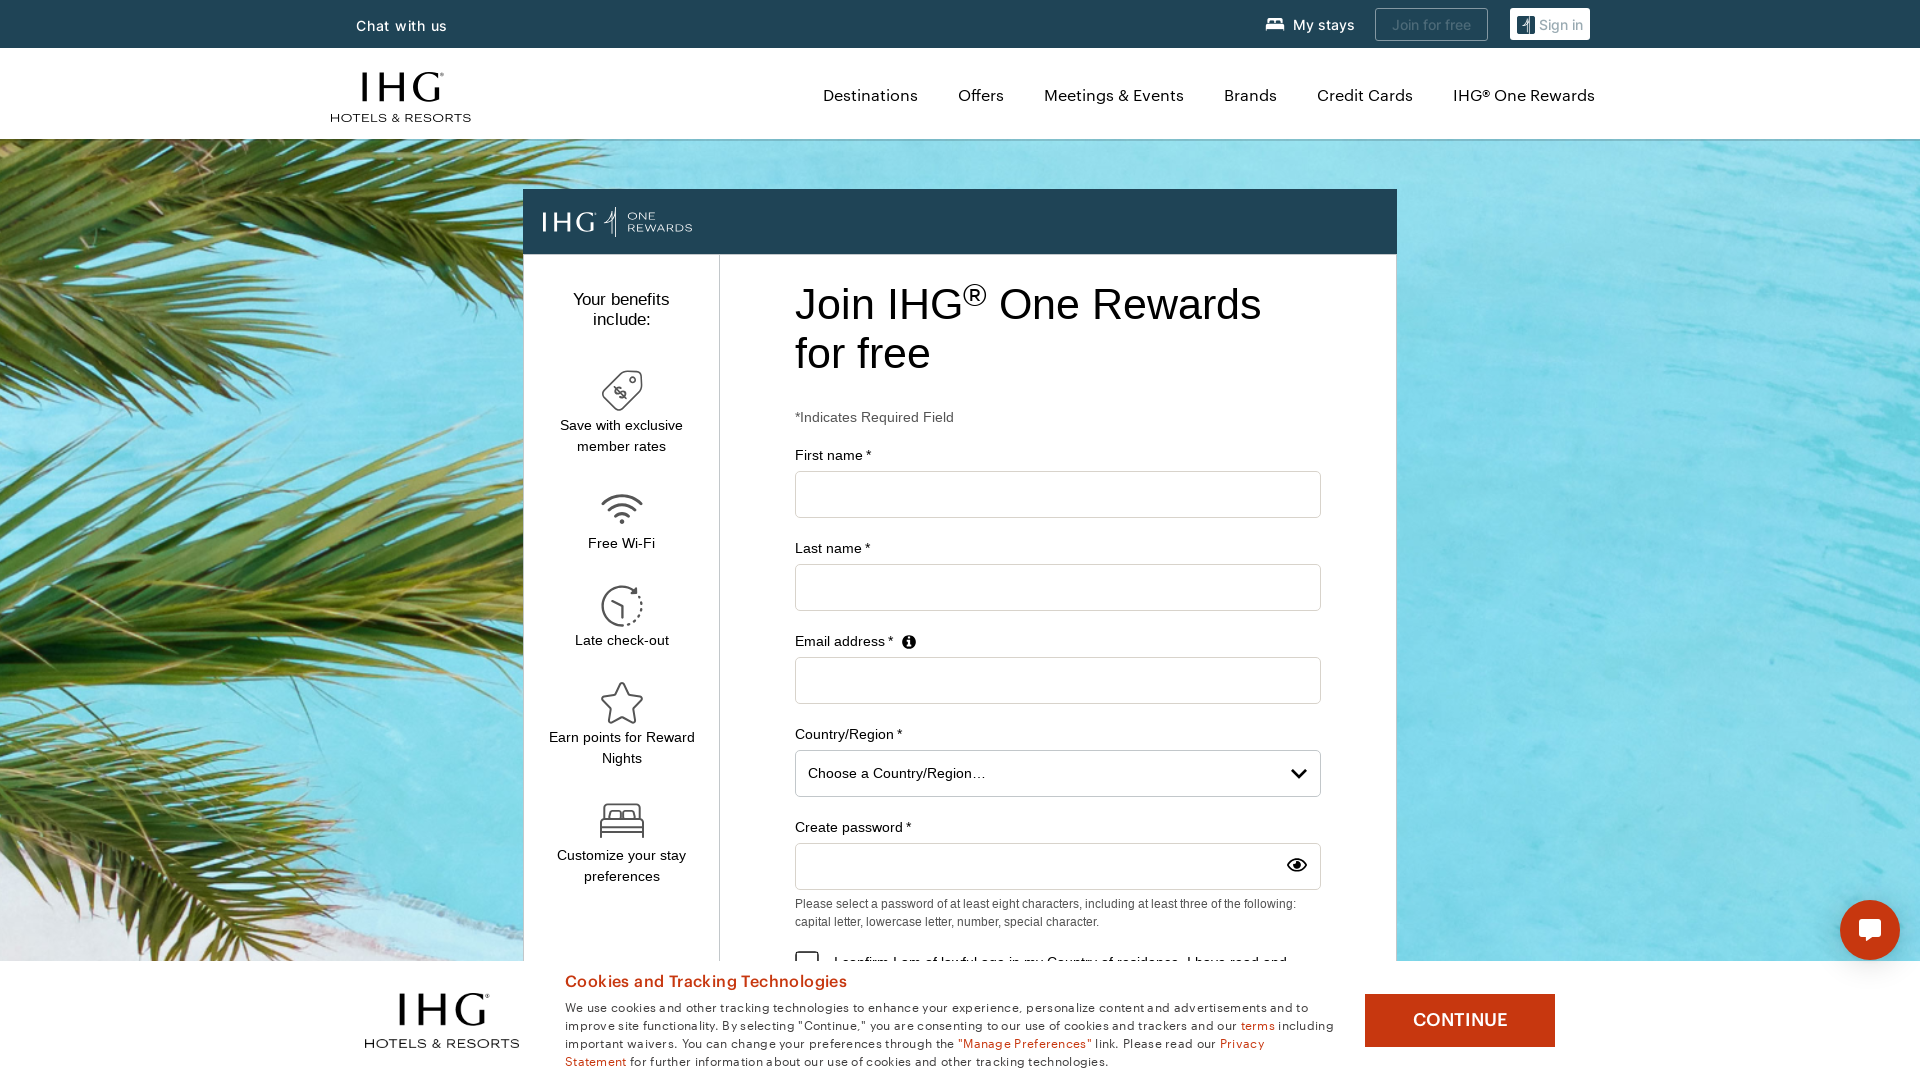

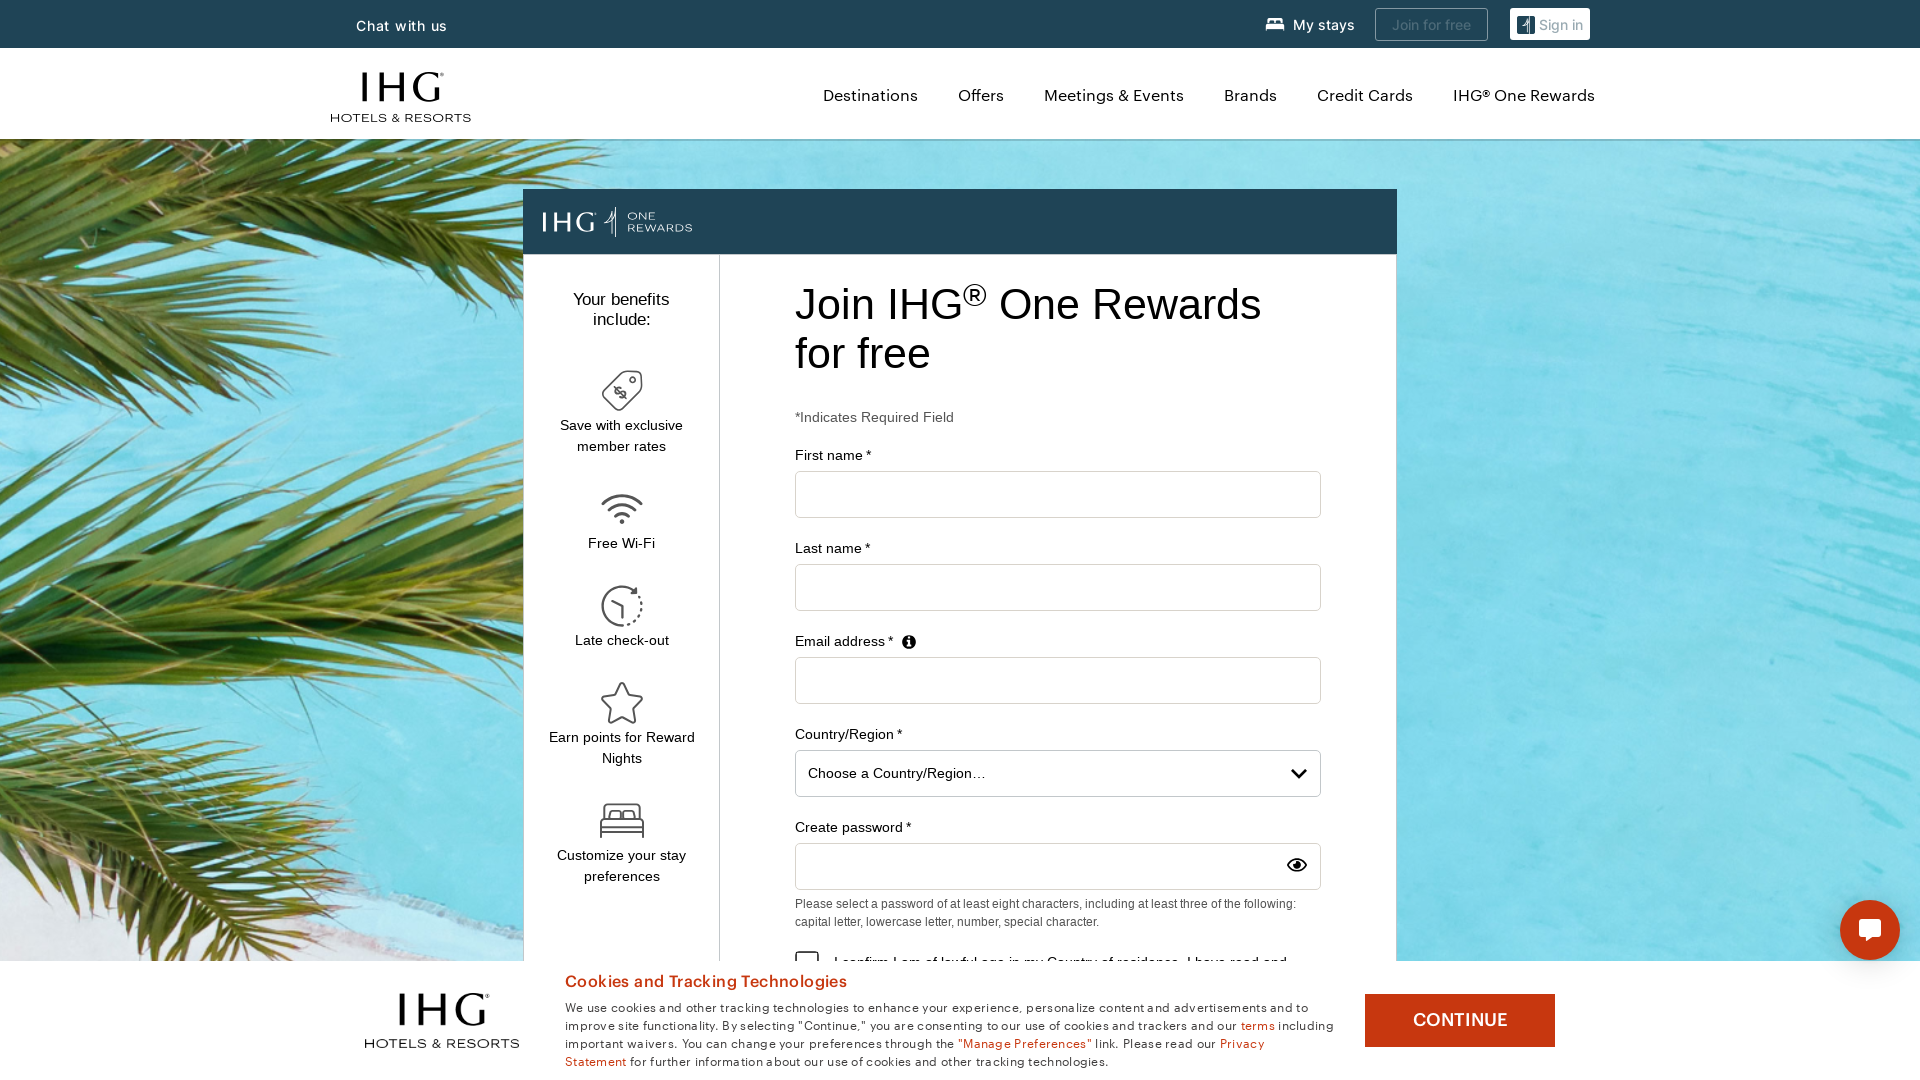